Tests navigating between All, Active, and Completed filters to show all items

Starting URL: https://demo.playwright.dev/todomvc

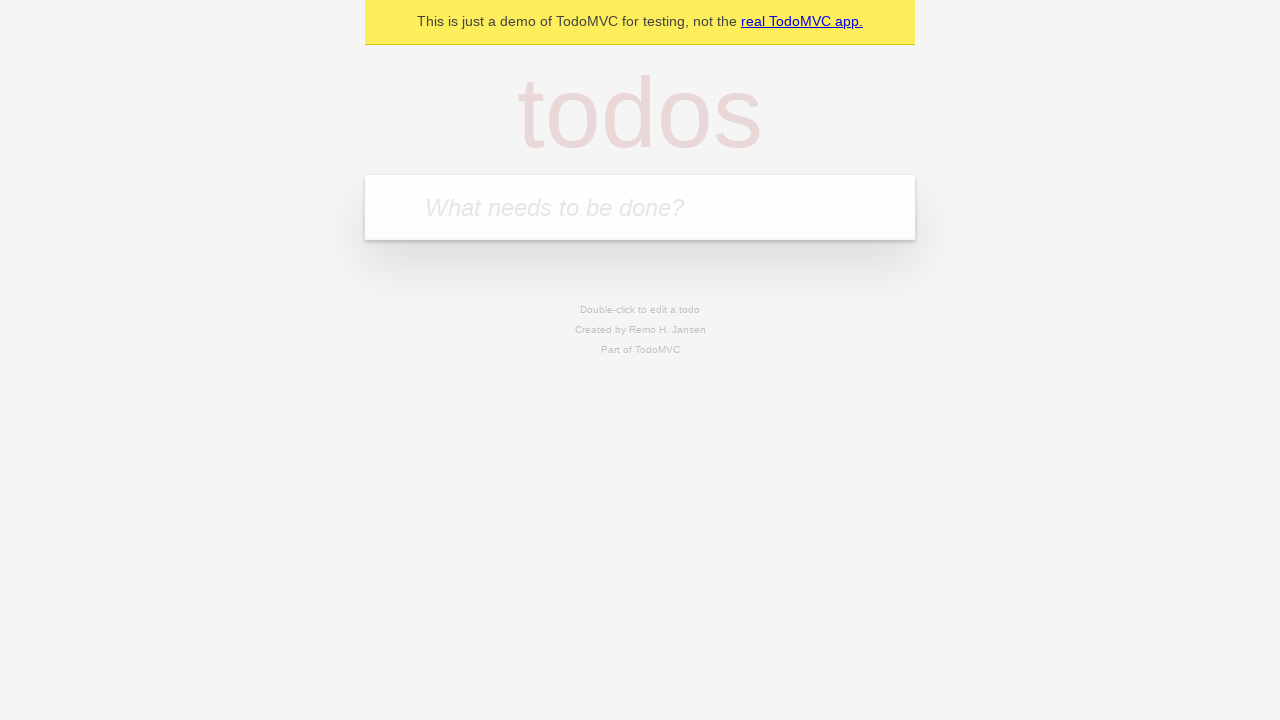

Filled todo input with 'buy some cheese' on internal:attr=[placeholder="What needs to be done?"i]
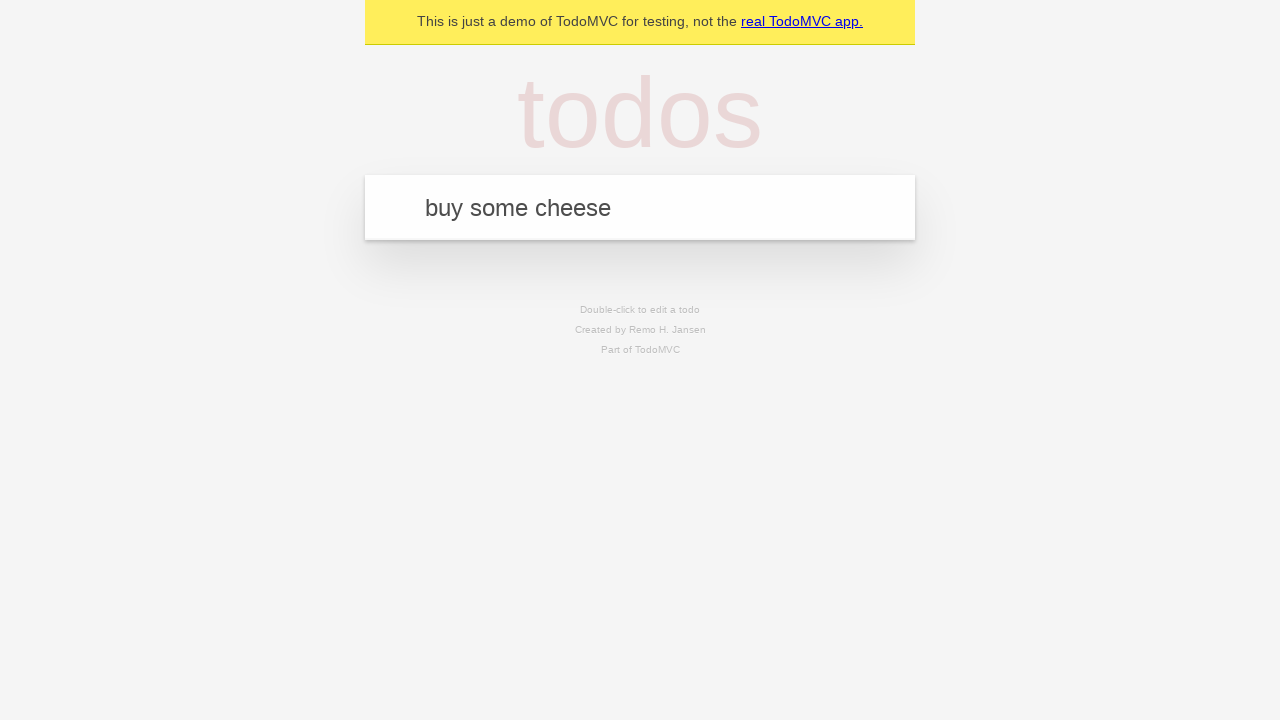

Pressed Enter to create todo 'buy some cheese' on internal:attr=[placeholder="What needs to be done?"i]
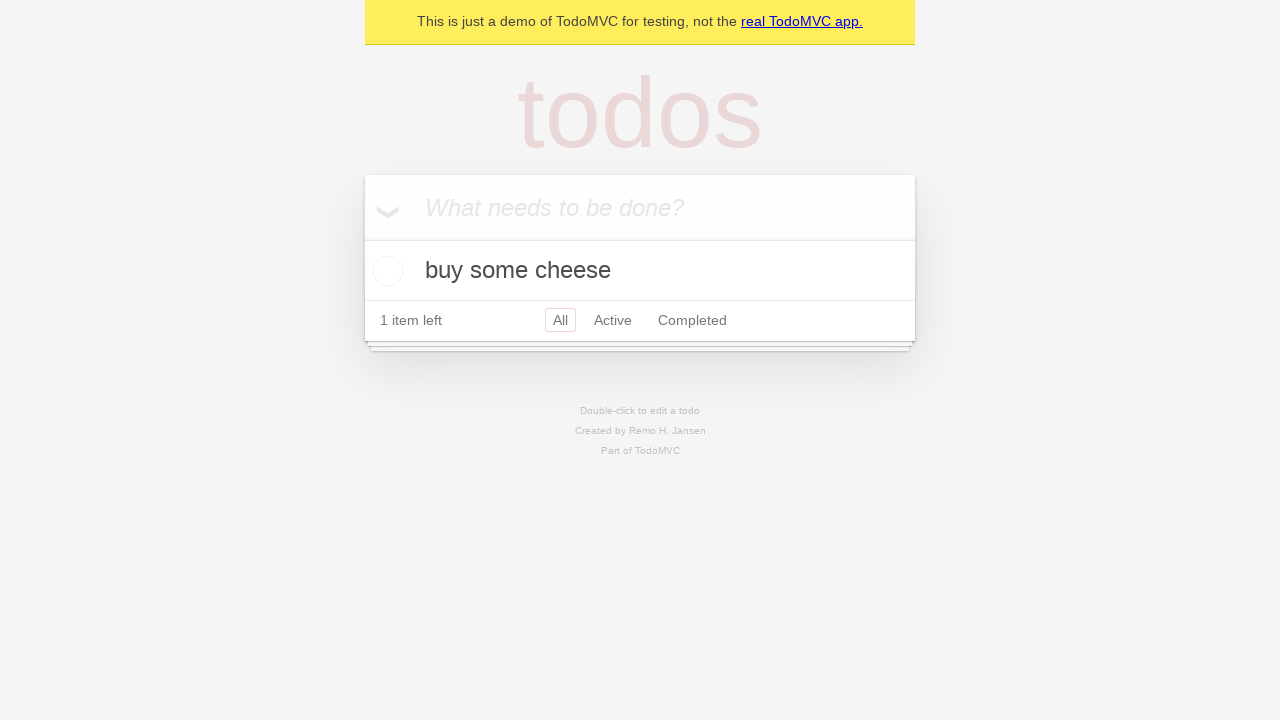

Filled todo input with 'feed the cat' on internal:attr=[placeholder="What needs to be done?"i]
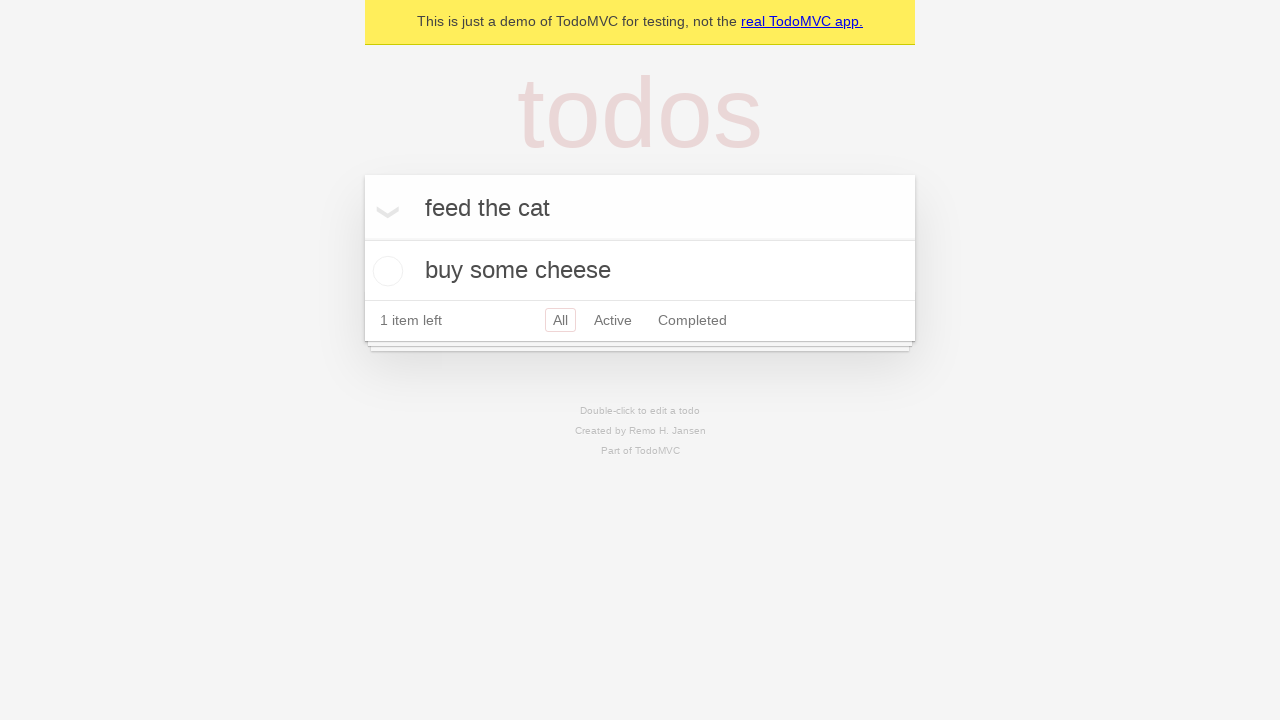

Pressed Enter to create todo 'feed the cat' on internal:attr=[placeholder="What needs to be done?"i]
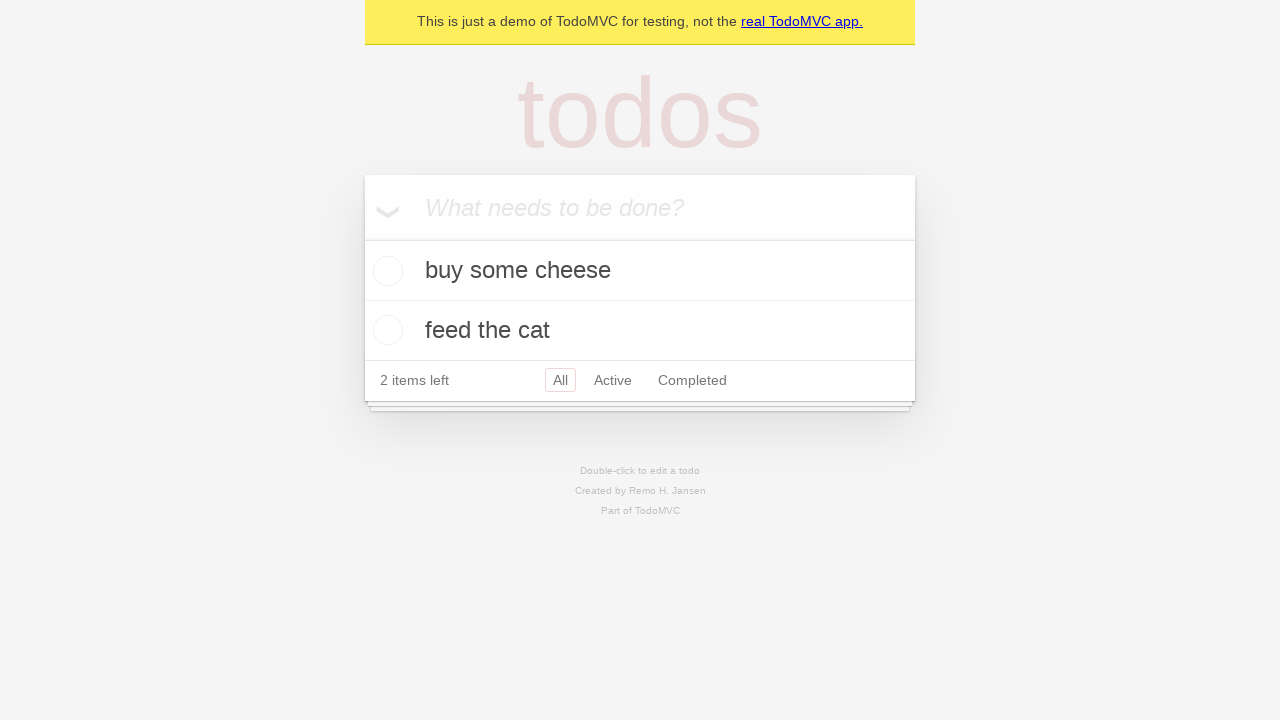

Filled todo input with 'book a doctors appointment' on internal:attr=[placeholder="What needs to be done?"i]
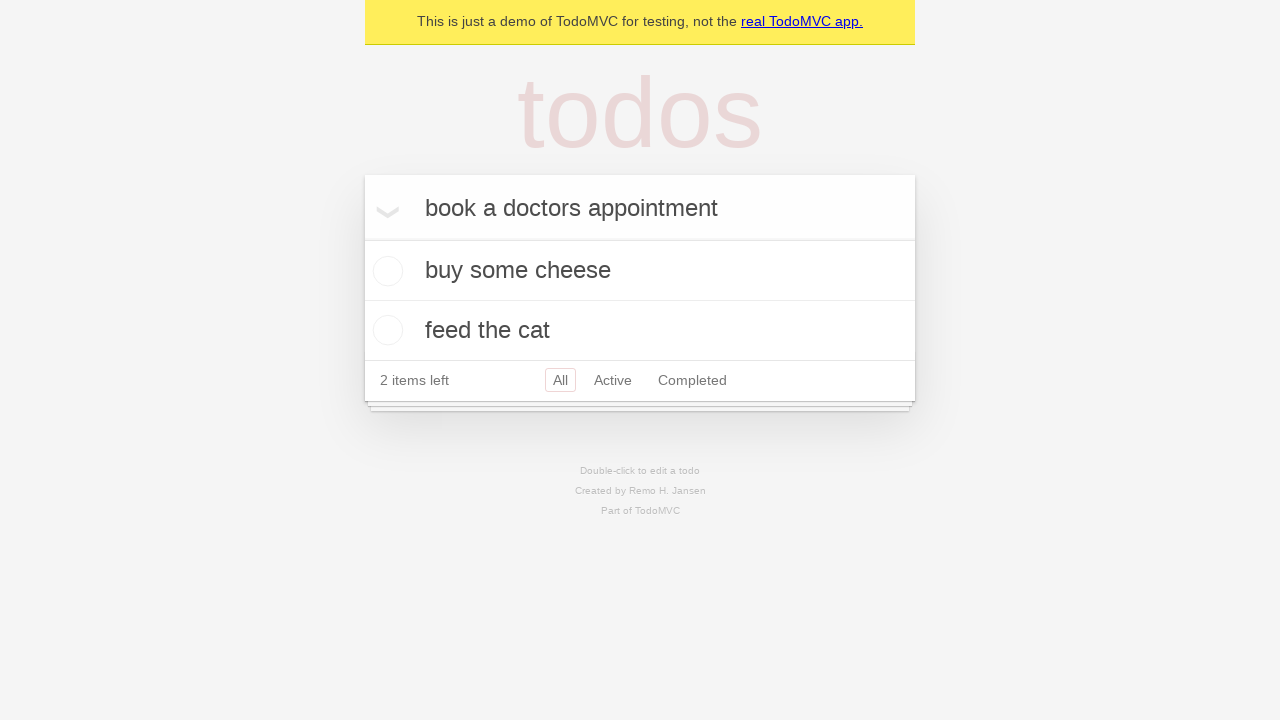

Pressed Enter to create todo 'book a doctors appointment' on internal:attr=[placeholder="What needs to be done?"i]
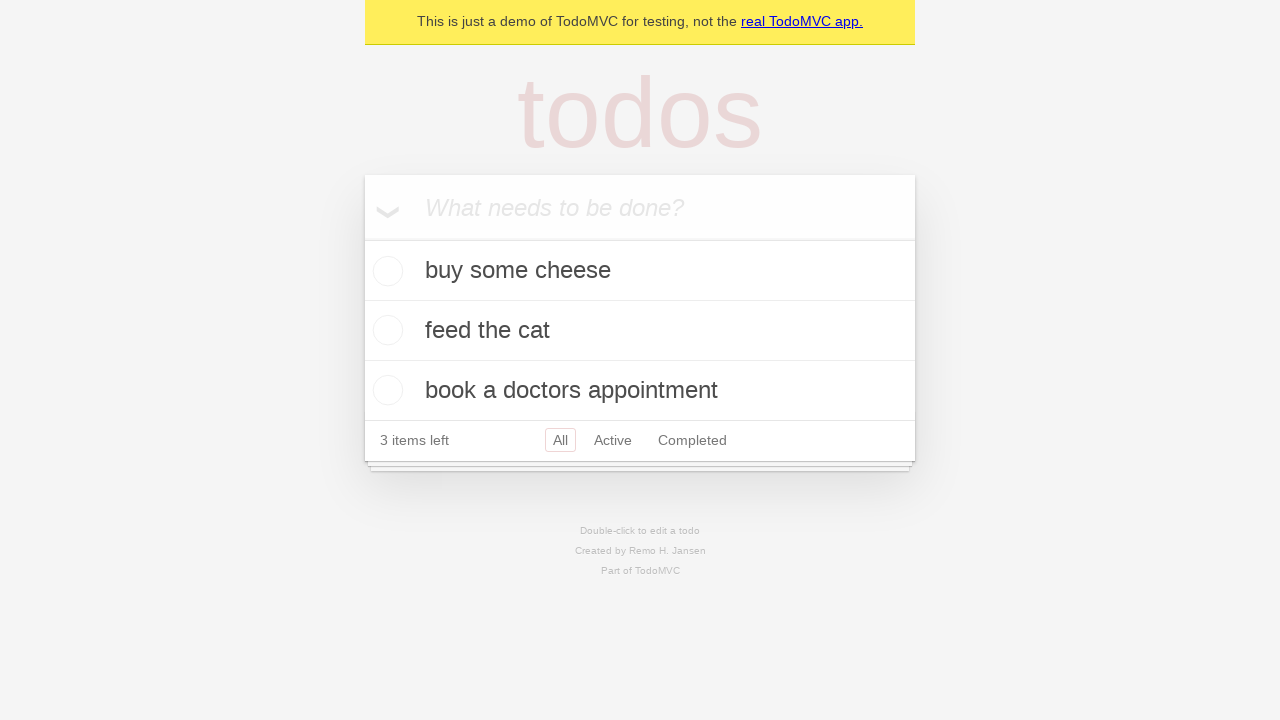

Waited for all 3 todo items to load
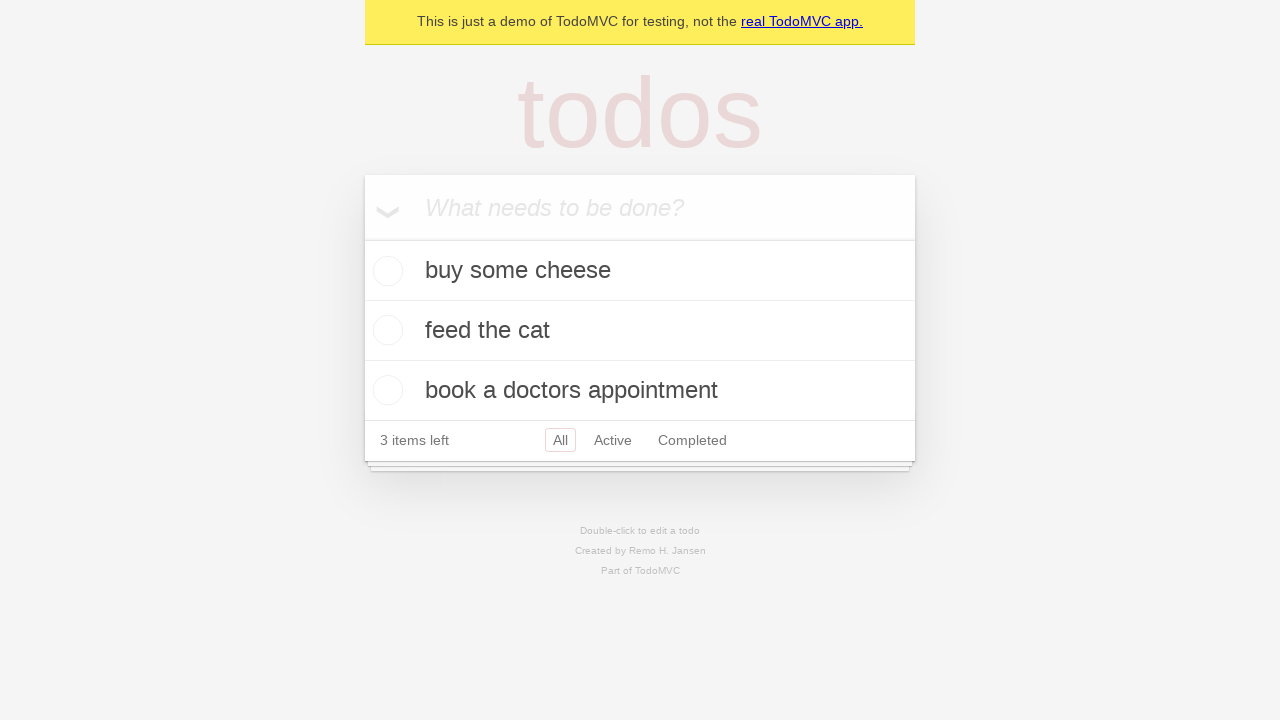

Checked the second todo item checkbox at (385, 330) on internal:testid=[data-testid="todo-item"s] >> nth=1 >> internal:role=checkbox
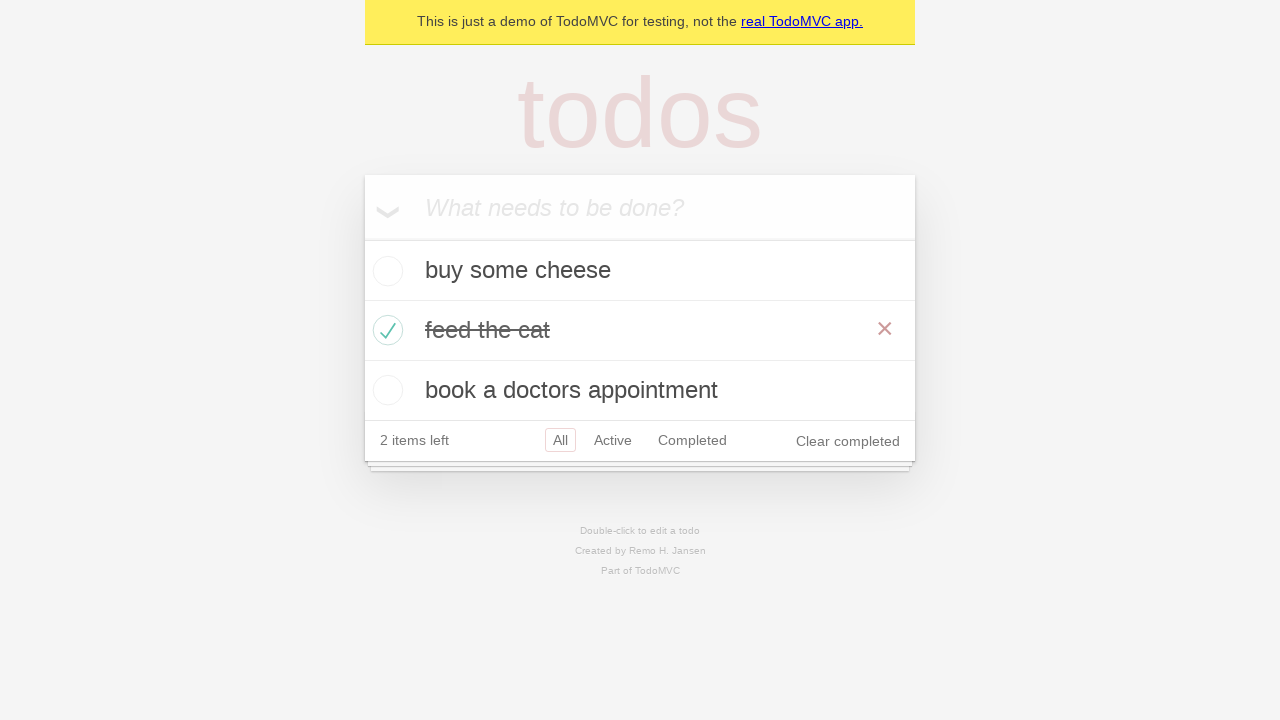

Clicked Active filter to display active items at (613, 440) on internal:role=link[name="Active"i]
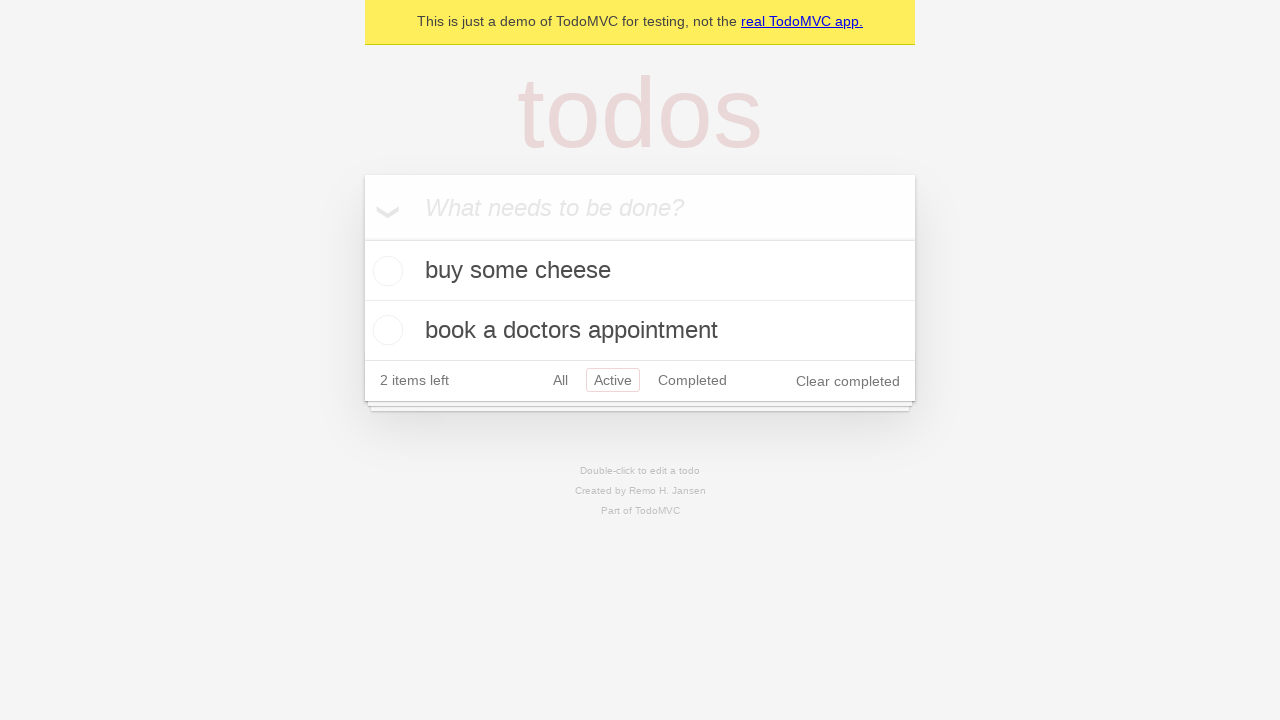

Clicked Completed filter to display completed items at (692, 380) on internal:role=link[name="Completed"i]
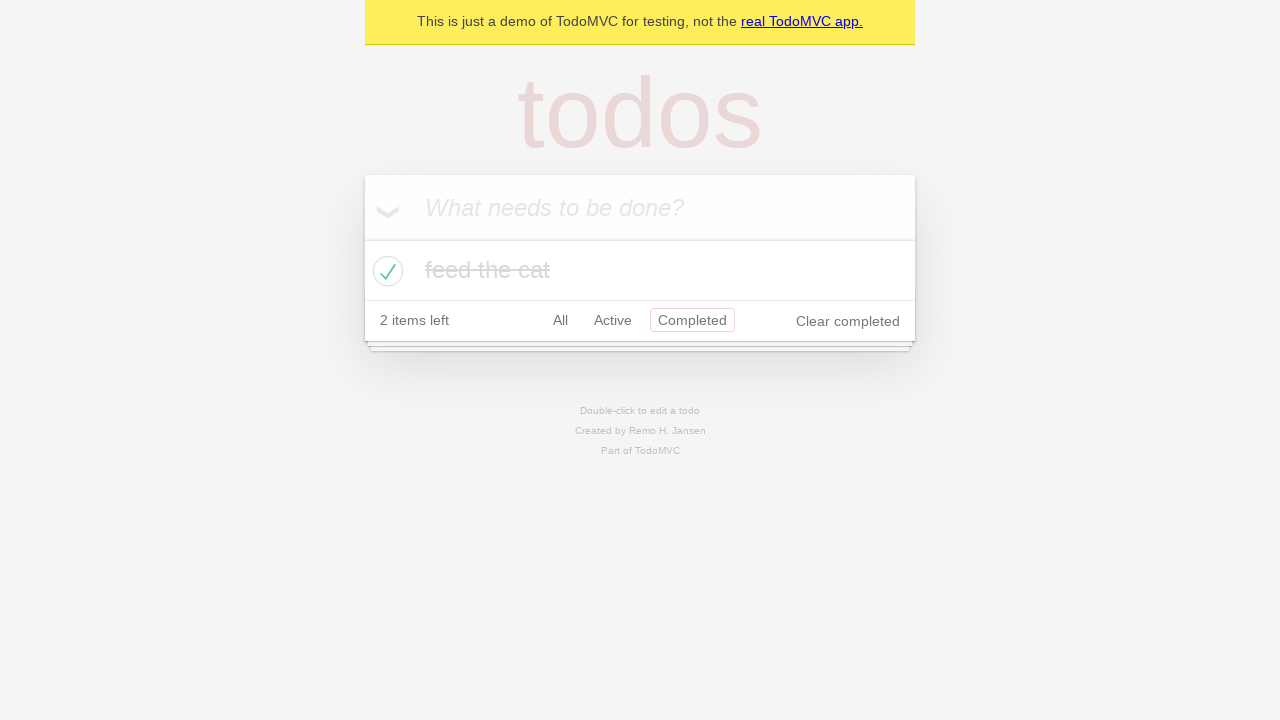

Clicked All filter to display all items at (560, 320) on internal:role=link[name="All"i]
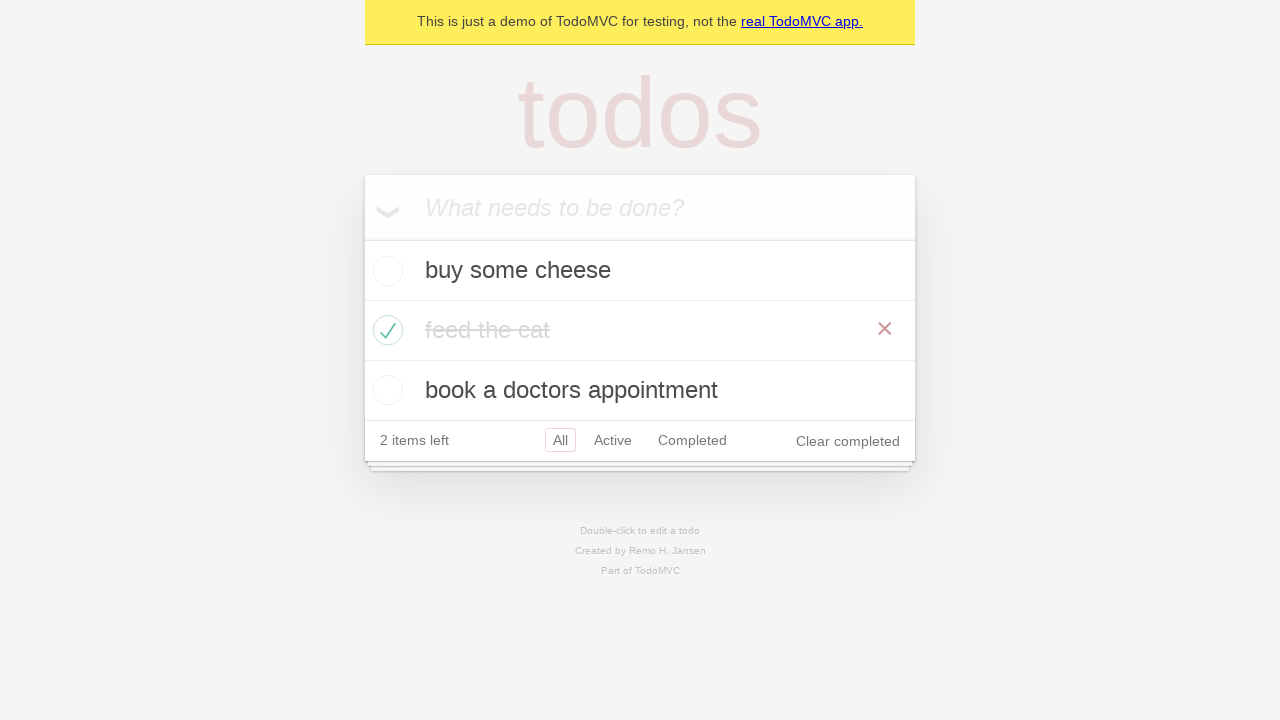

Verified all 3 todo items are displayed after navigating back to All filter
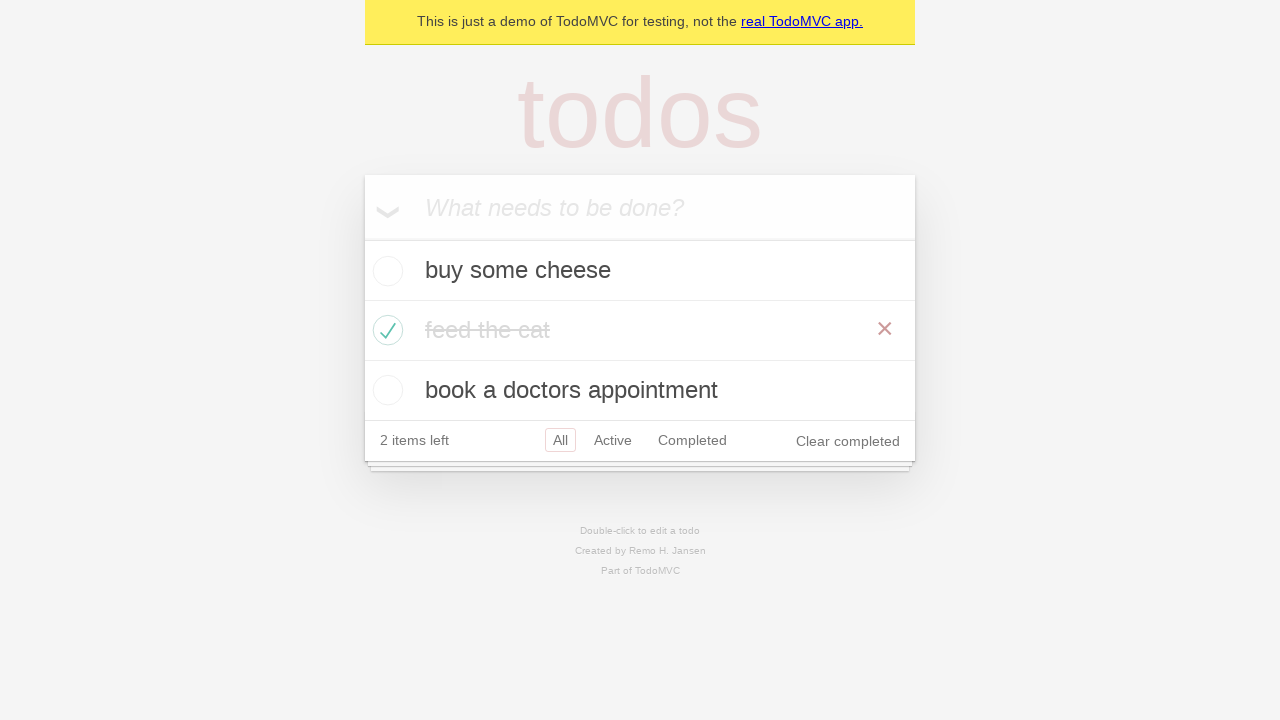

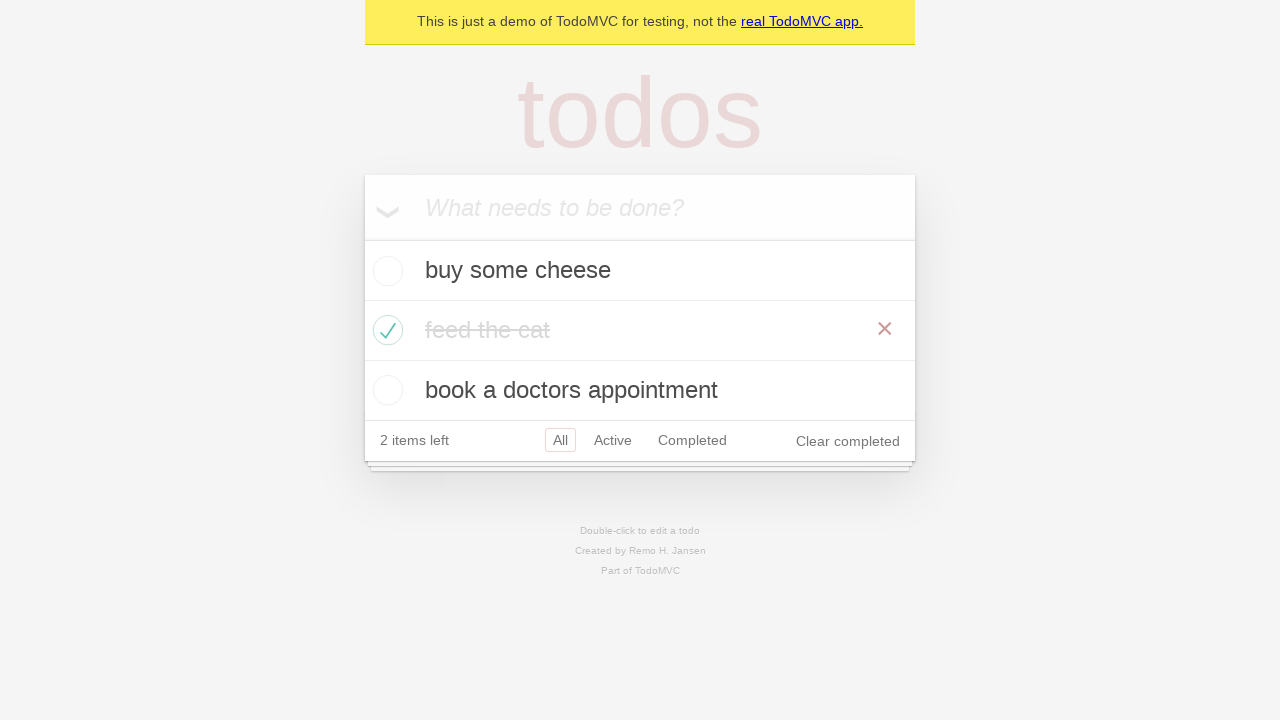